Tests contact form validation by clicking submit without filling mandatory fields, verifying error messages appear, then populating the forename field

Starting URL: https://jupiter2.cloud.planittesting.com

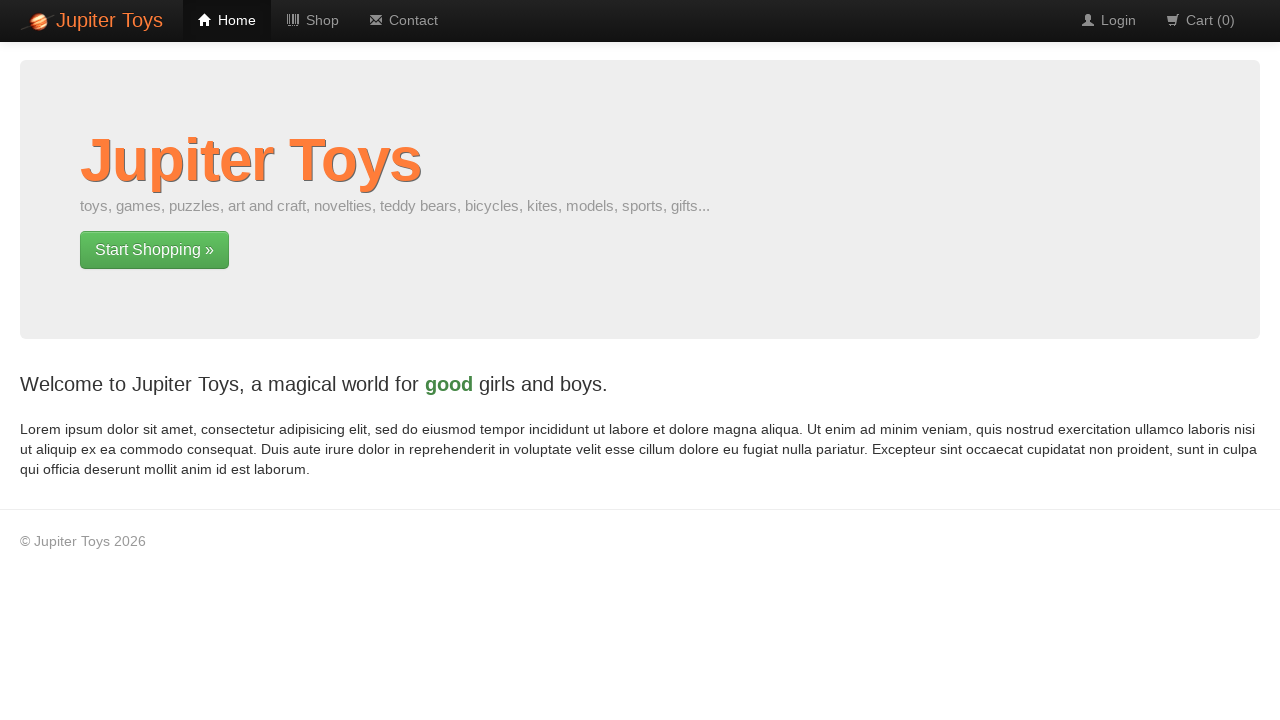

Clicked Contact link from home page at (404, 20) on a:has-text('Contact')
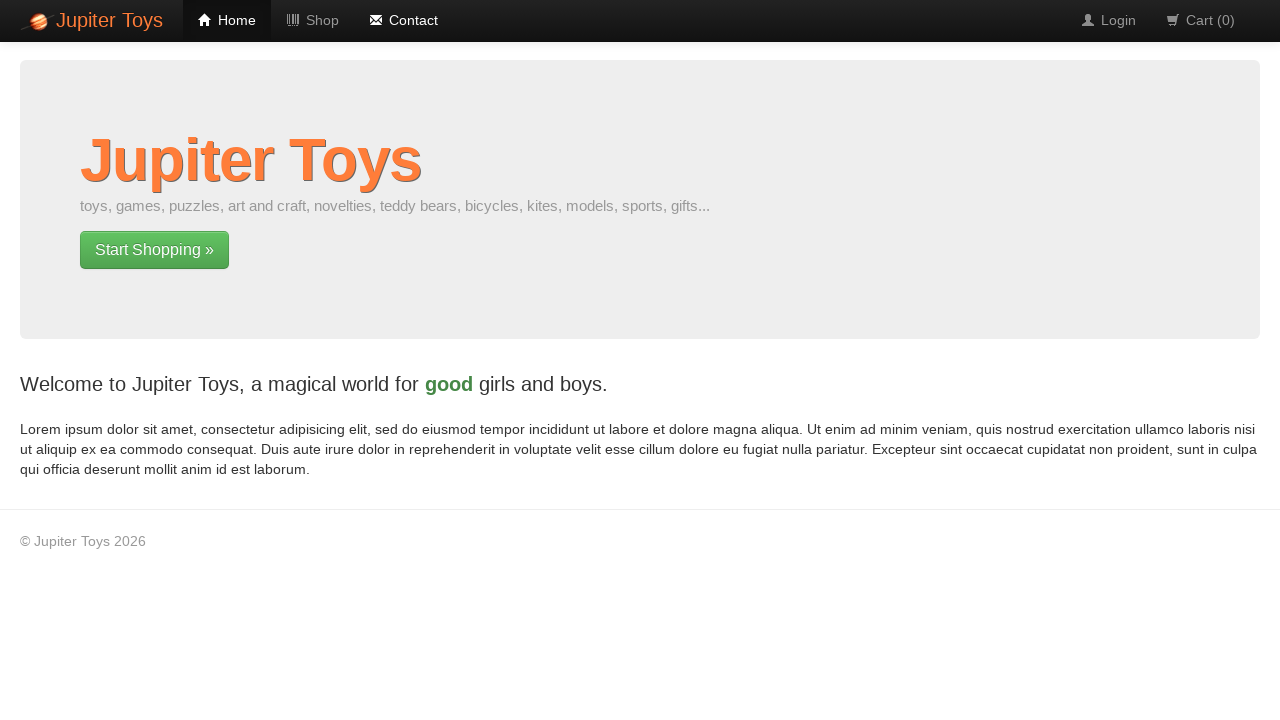

Clicked submit button without filling form at (237, 613) on a:has-text('Submit')
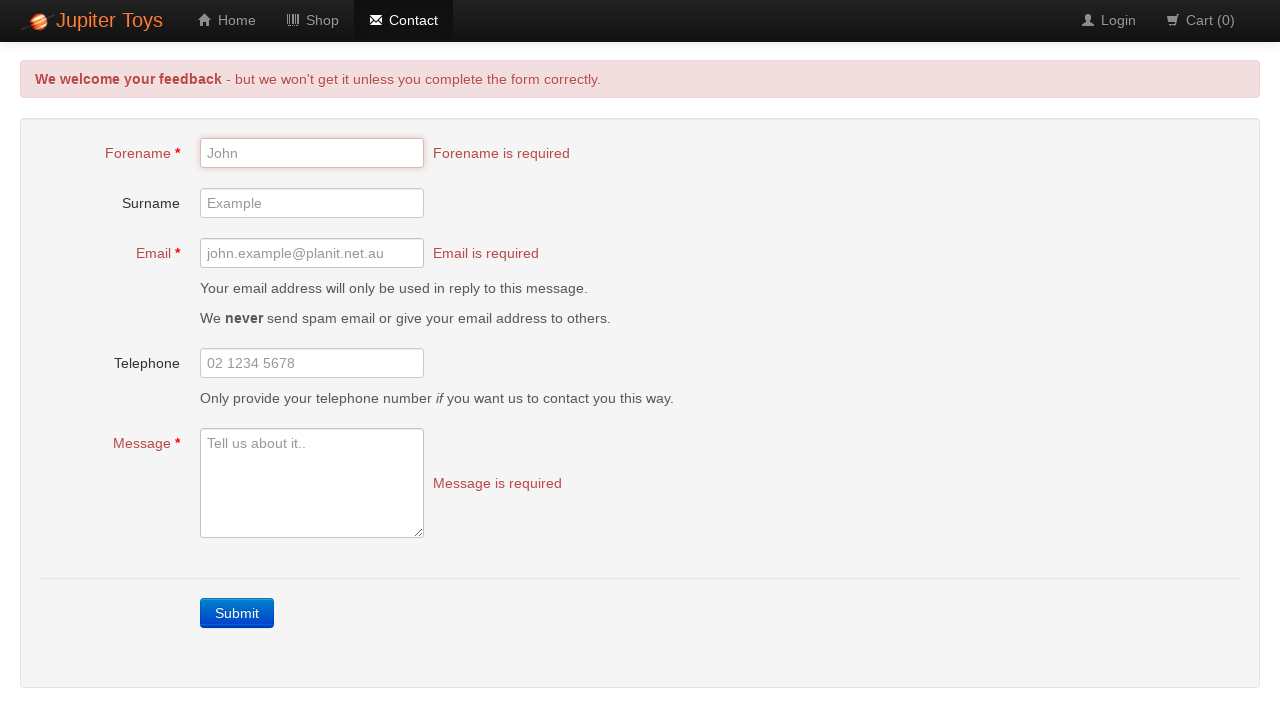

Header error message appeared
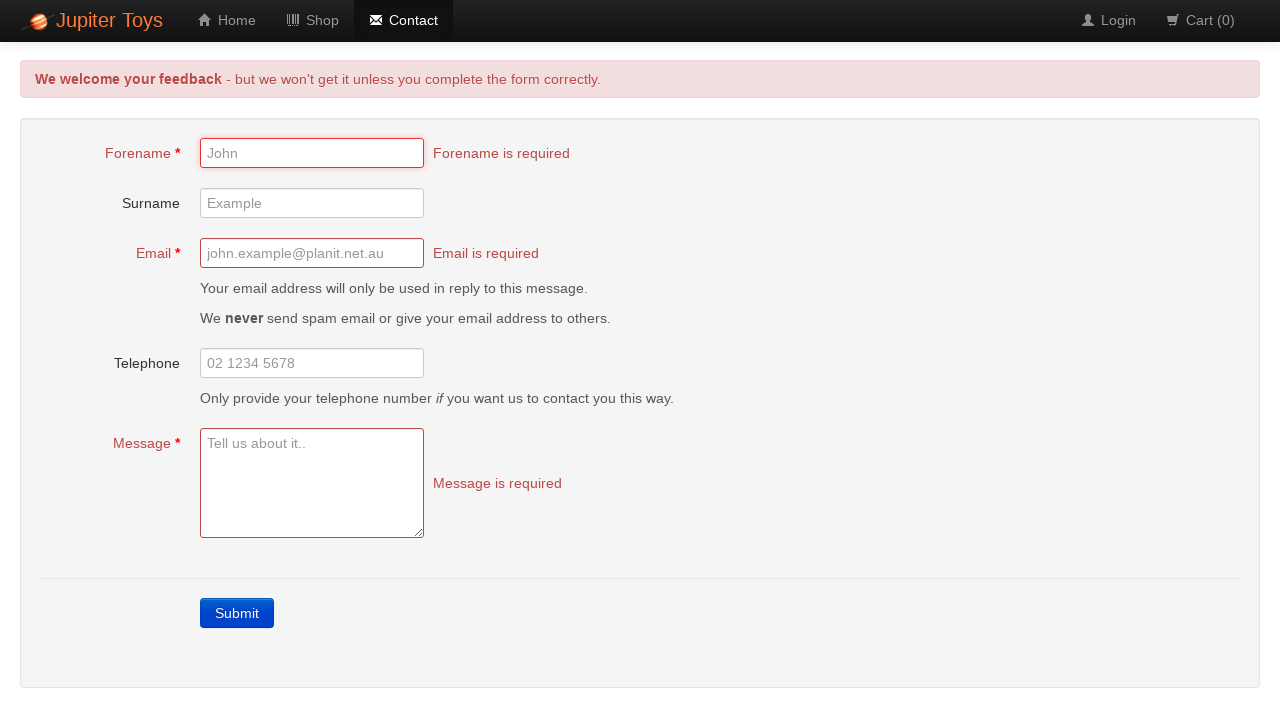

Forename field error message appeared
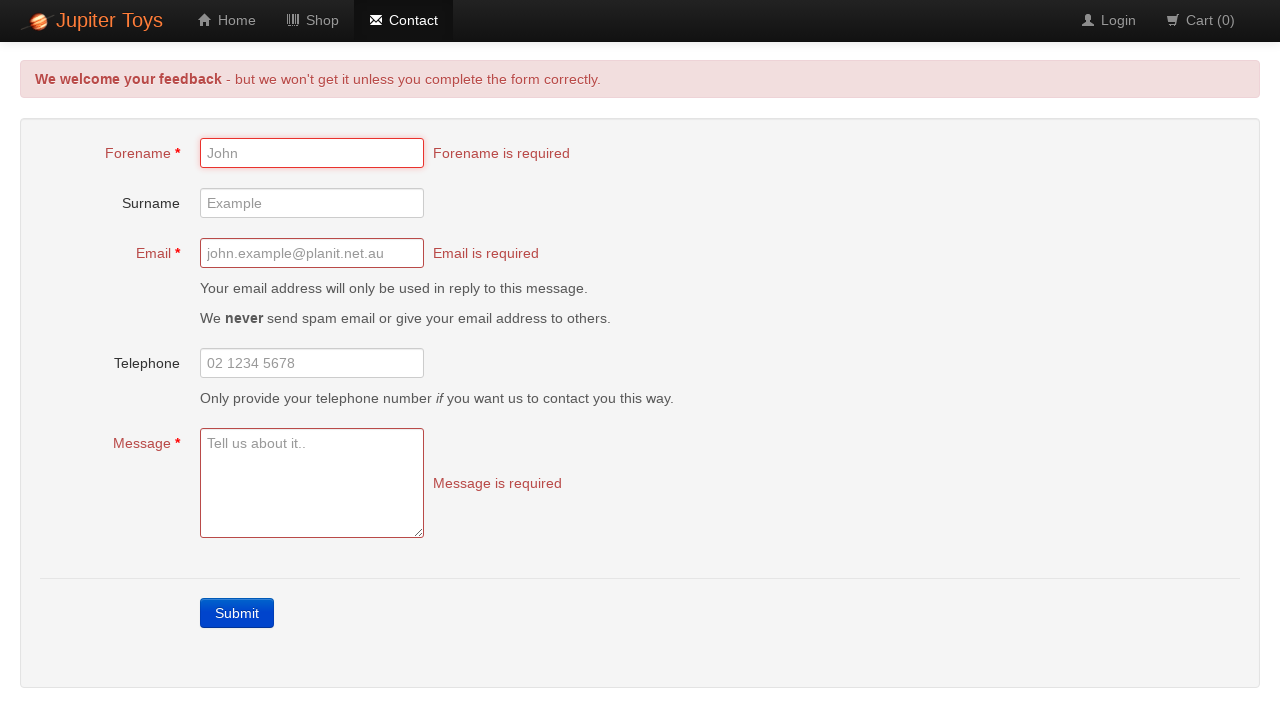

Email field error message appeared
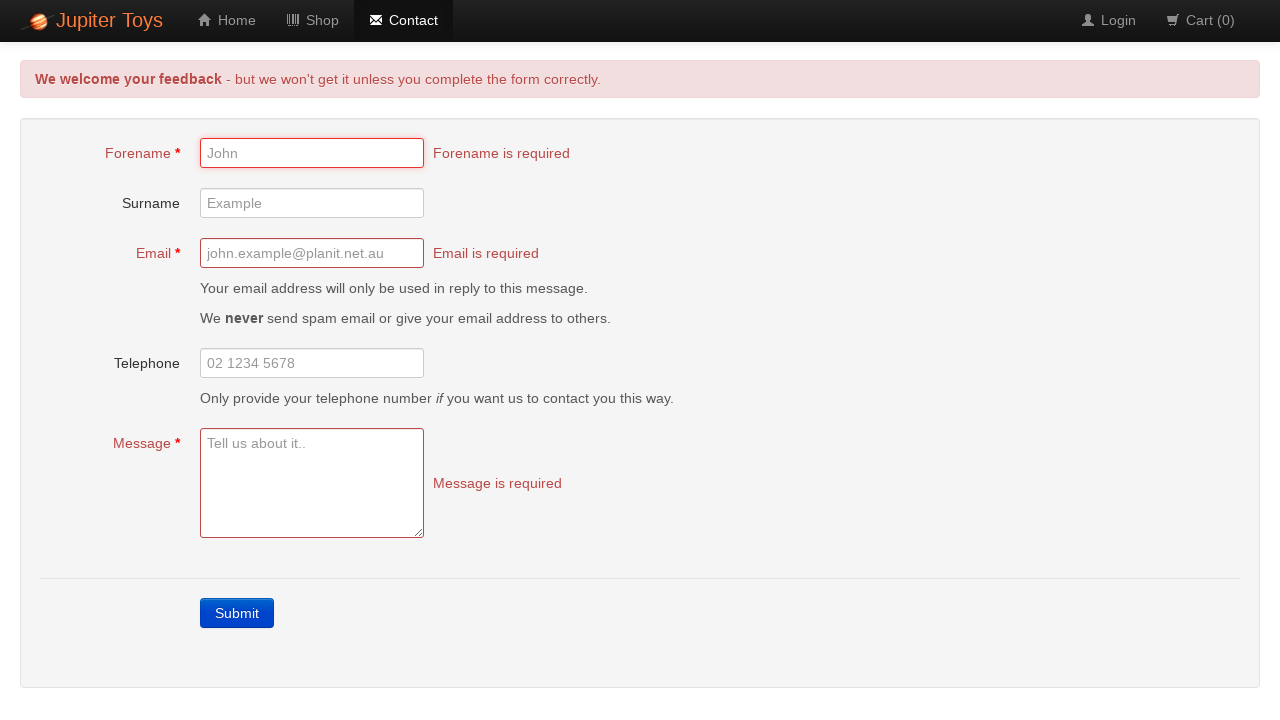

Message field error message appeared
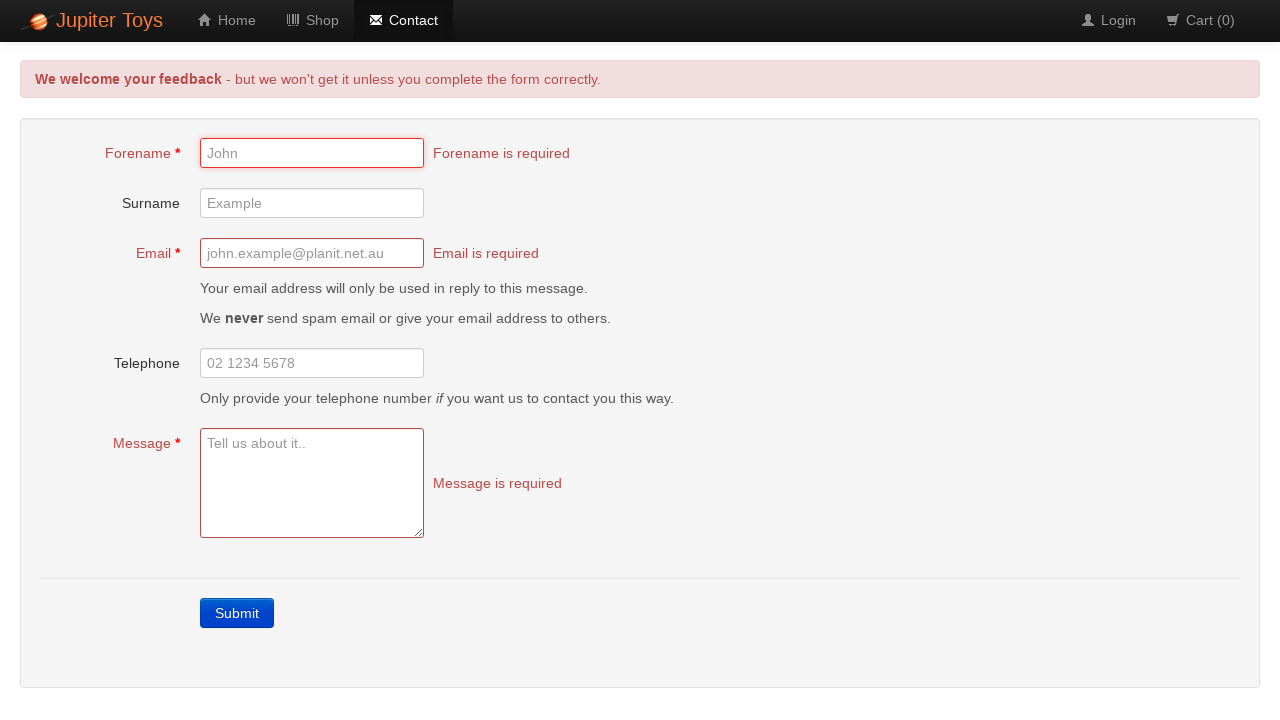

Populated forename field with 'Shu' on #forename
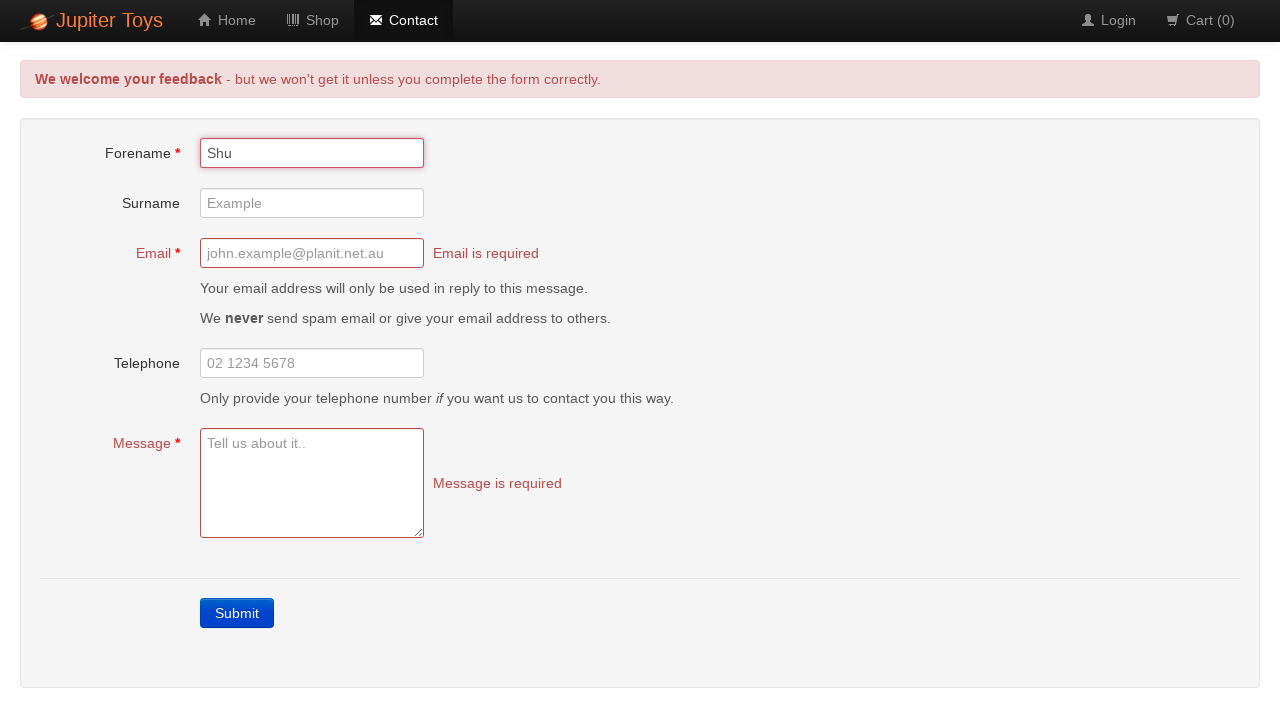

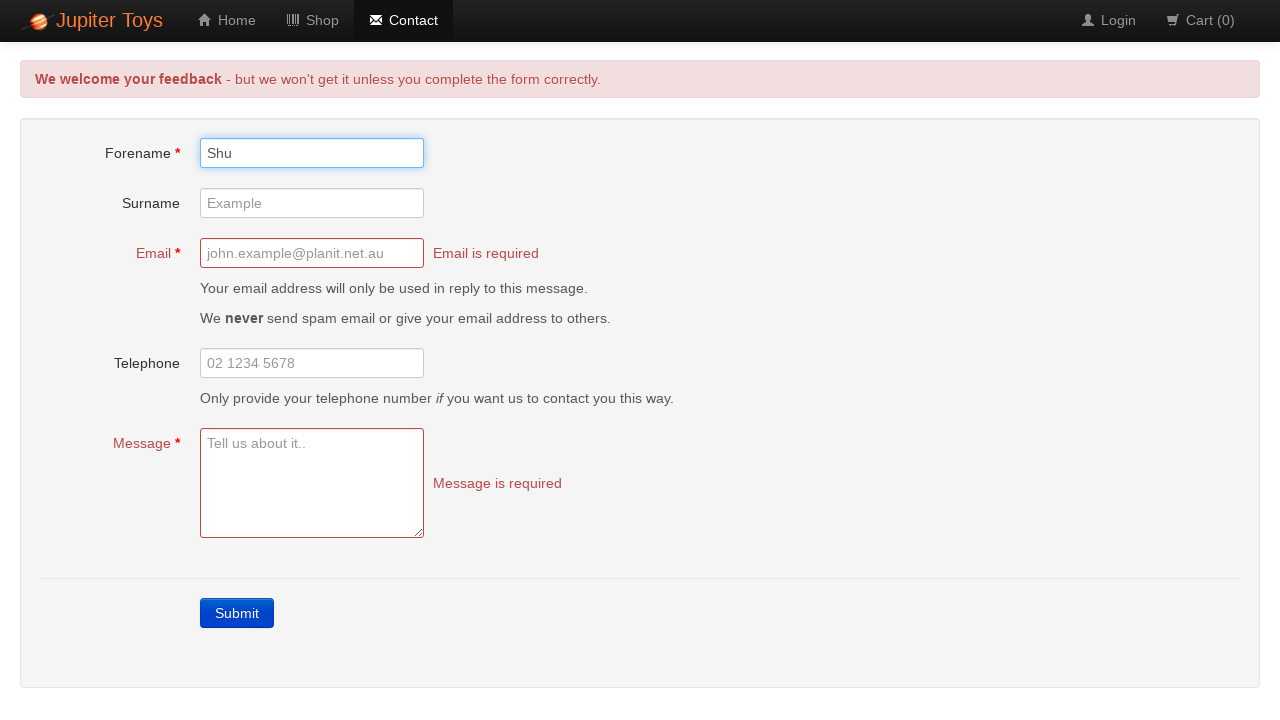